Tests the Add/Remove Elements functionality by clicking add element button, then clicking the delete button that appears

Starting URL: https://the-internet.herokuapp.com/

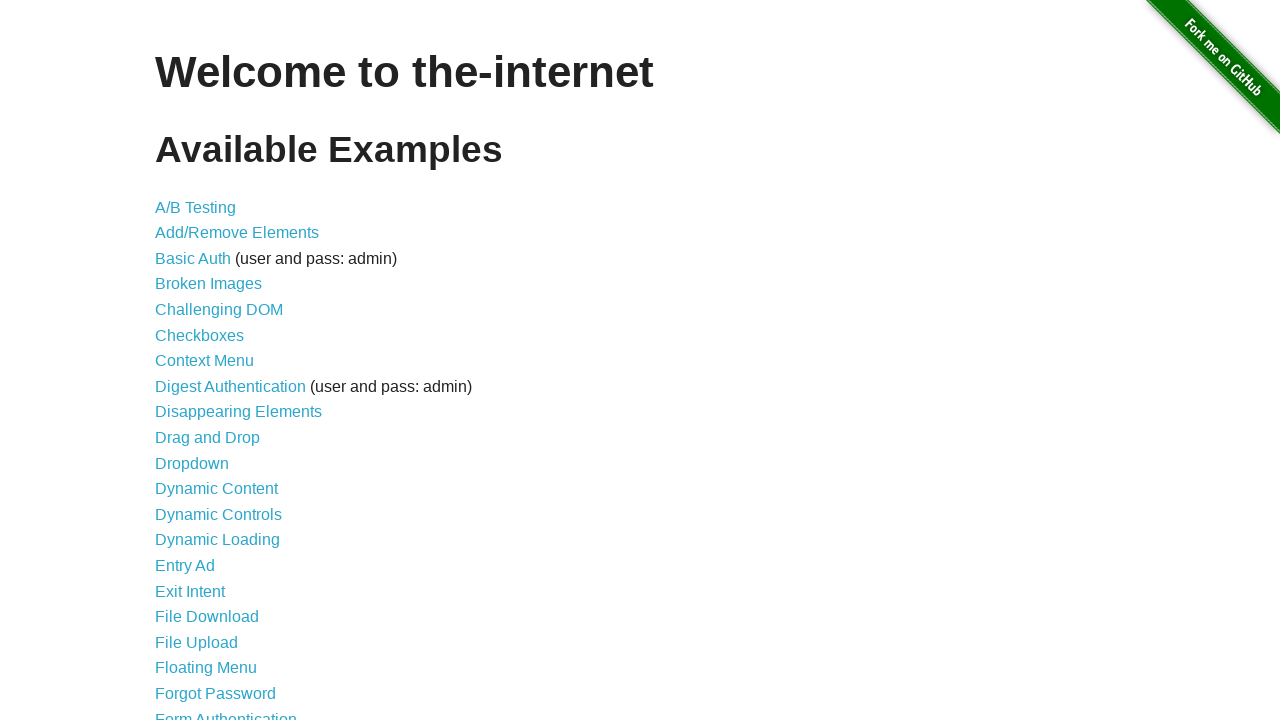

Clicked on Add/Remove Elements link at (237, 233) on a[href='/add_remove_elements/']
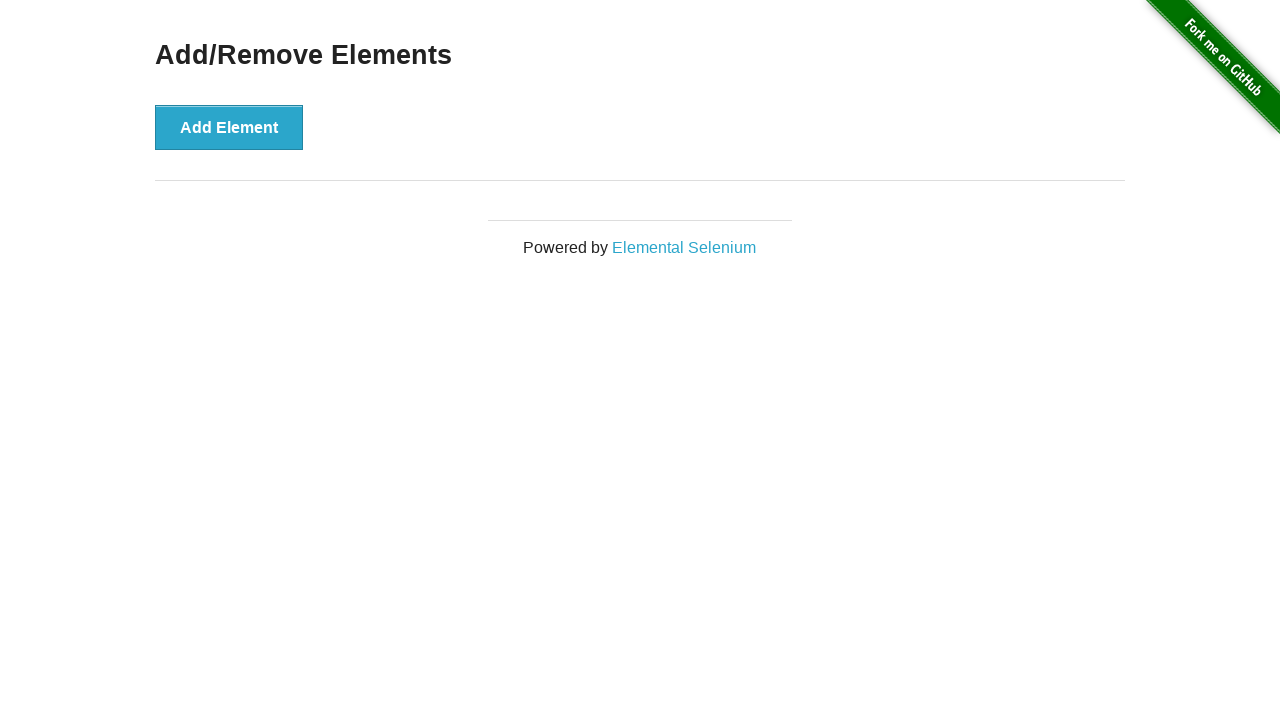

Clicked Add Element button at (229, 127) on #content div button
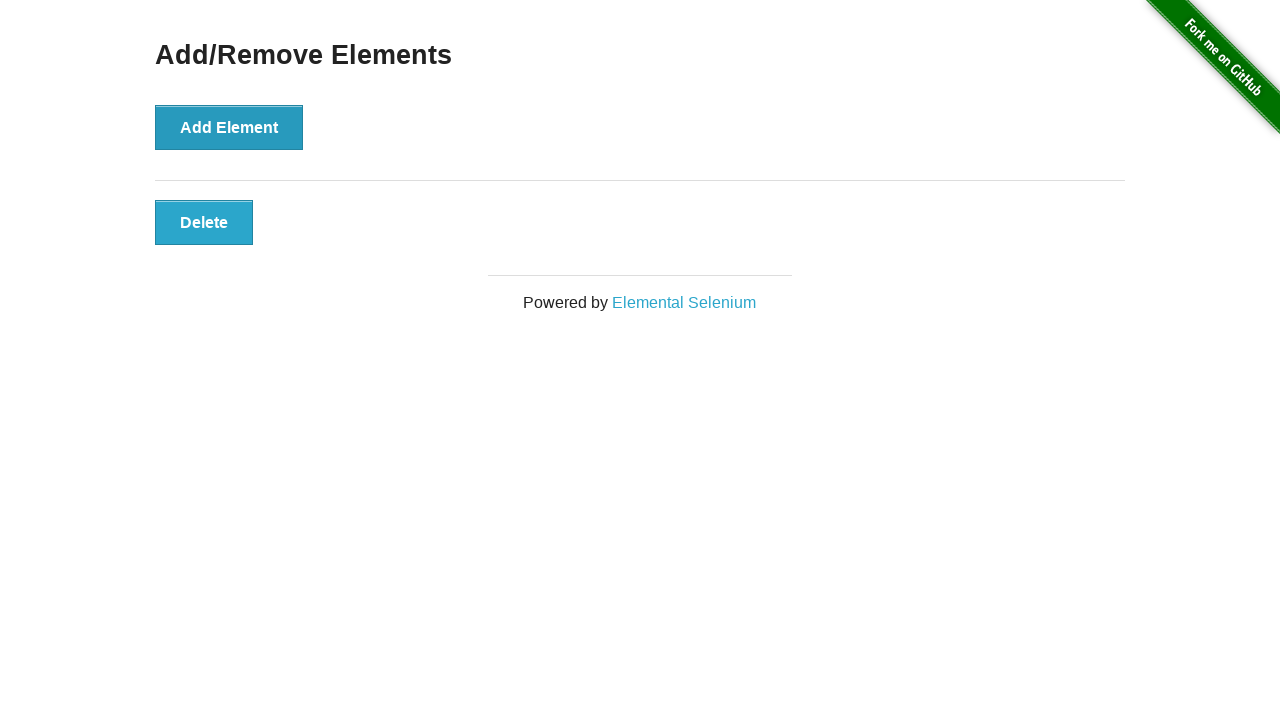

Delete button appeared
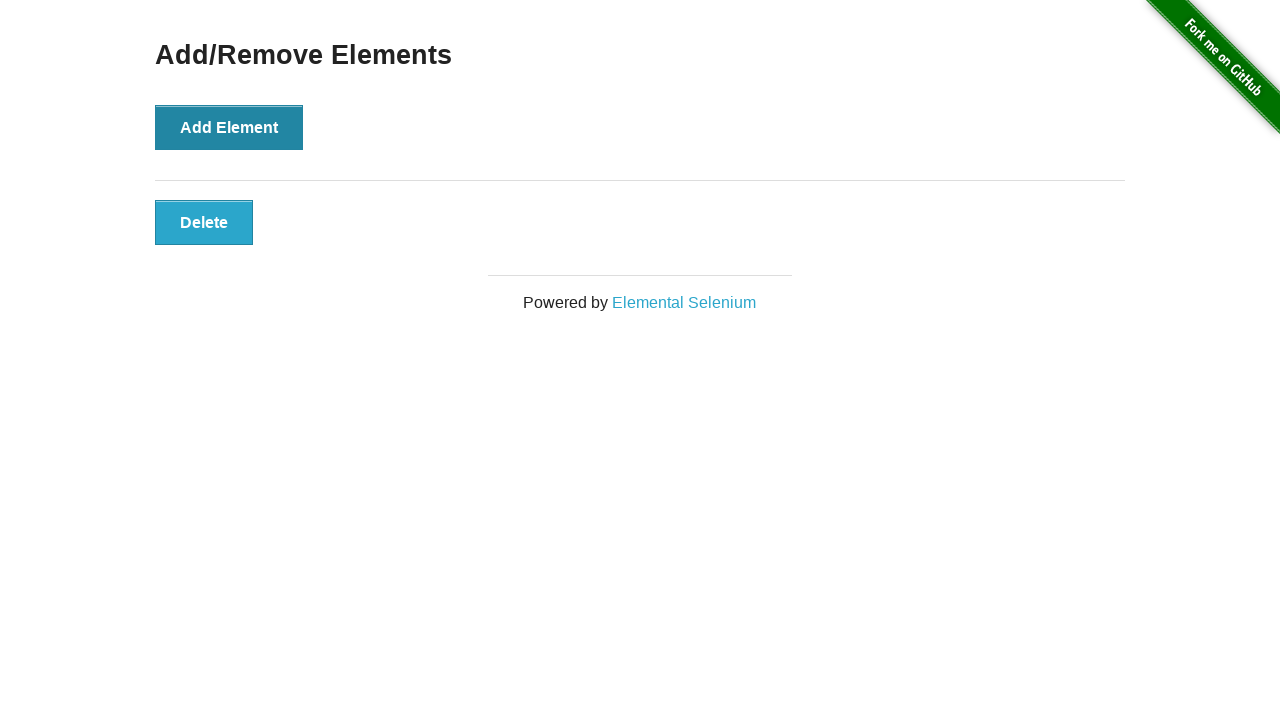

Clicked Delete button to remove element at (204, 222) on #elements button
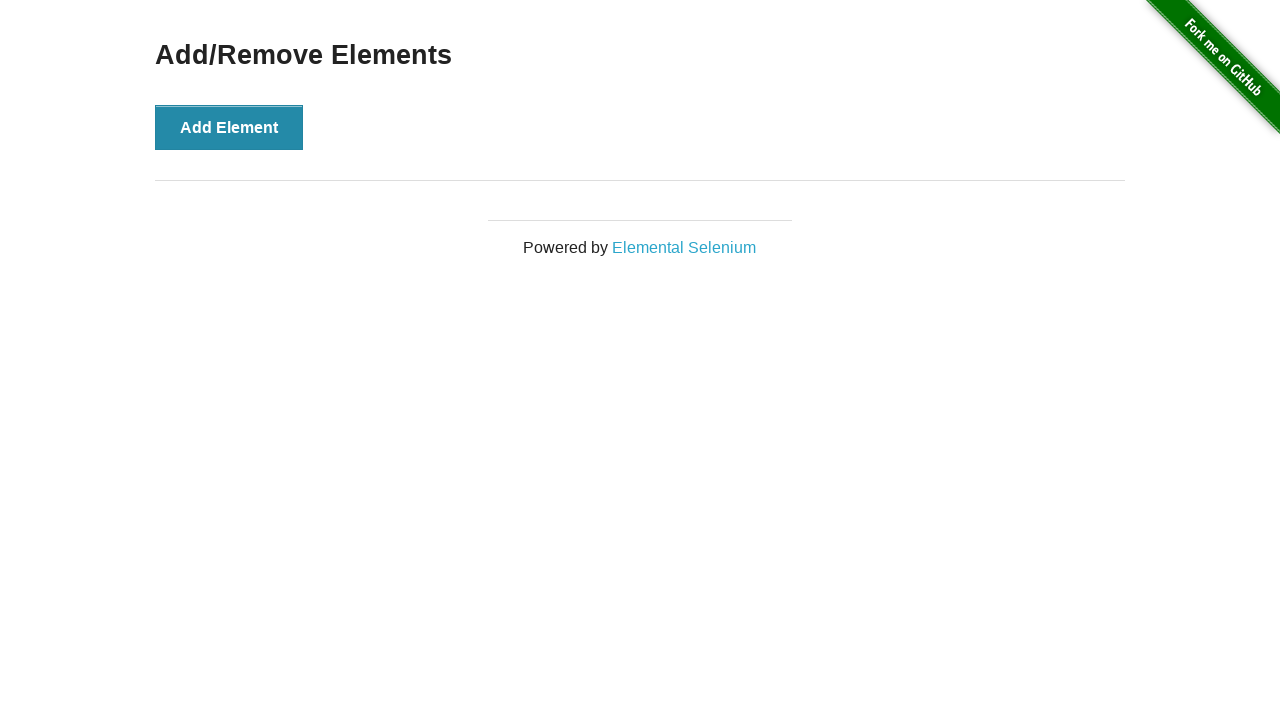

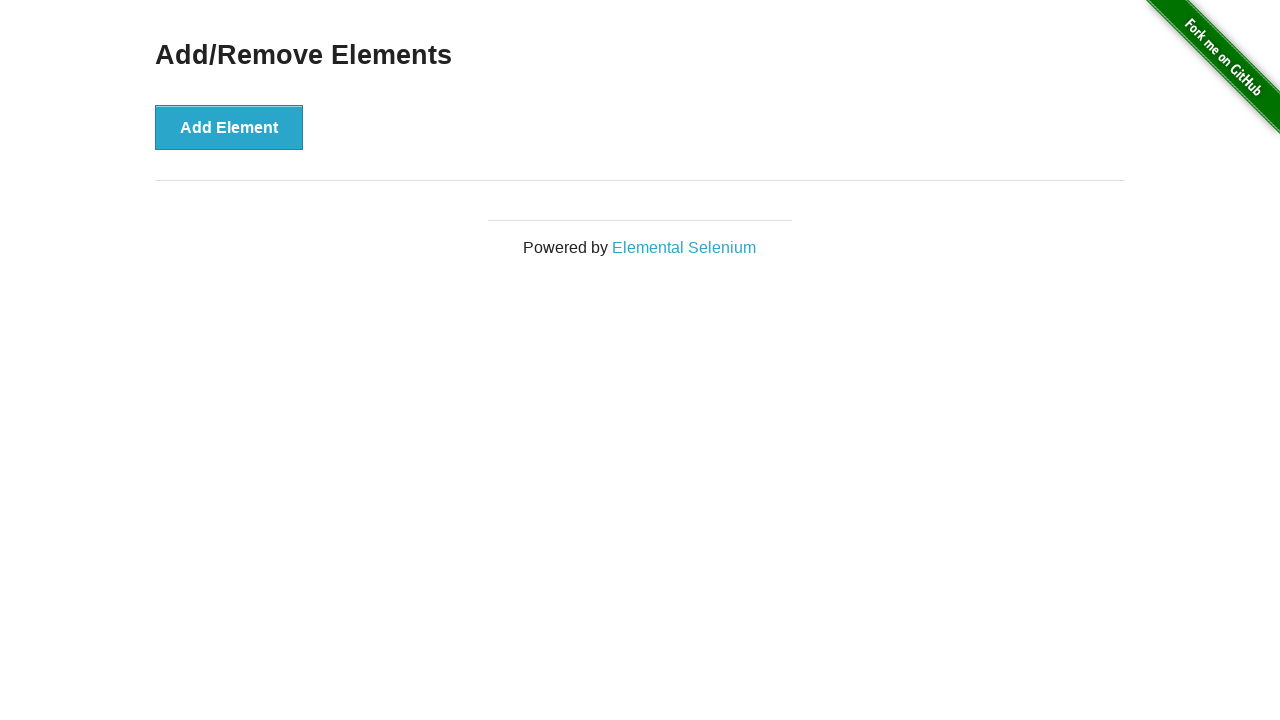